Navigates to Rahul Shetty Academy homepage and waits for the page to fully load

Starting URL: https://rahulshettyacademy.com

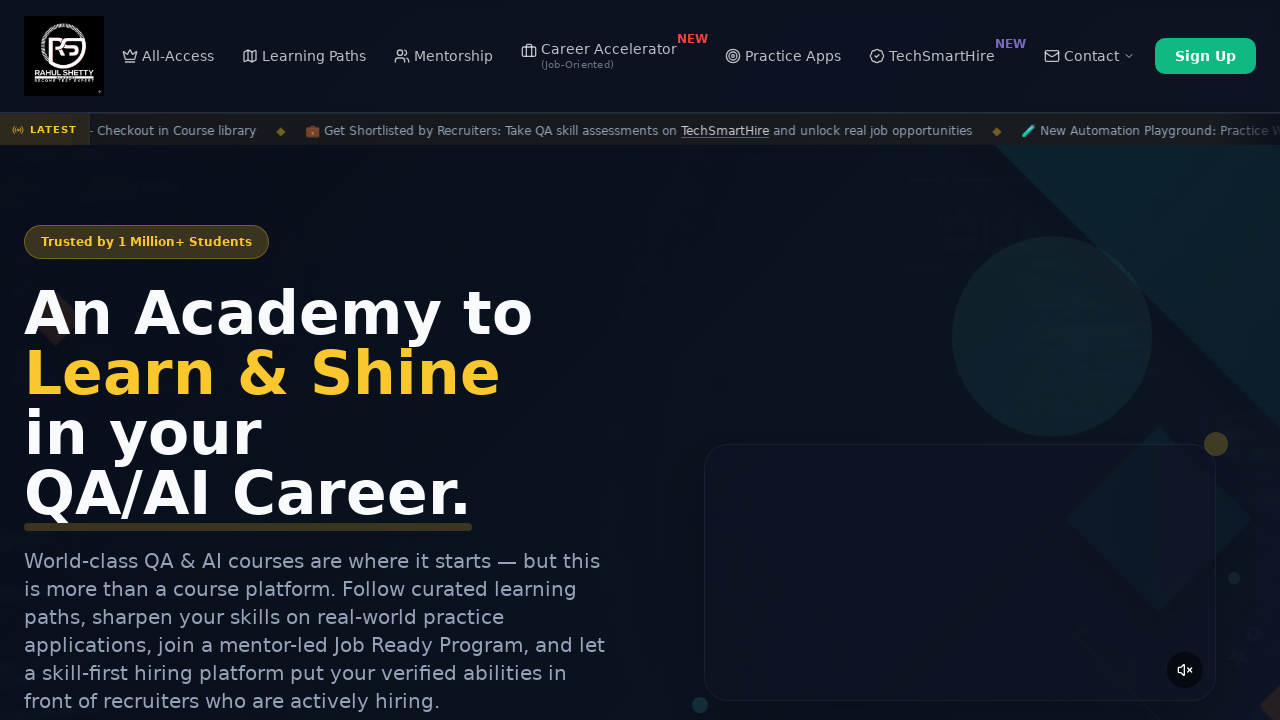

Navigated to Rahul Shetty Academy homepage
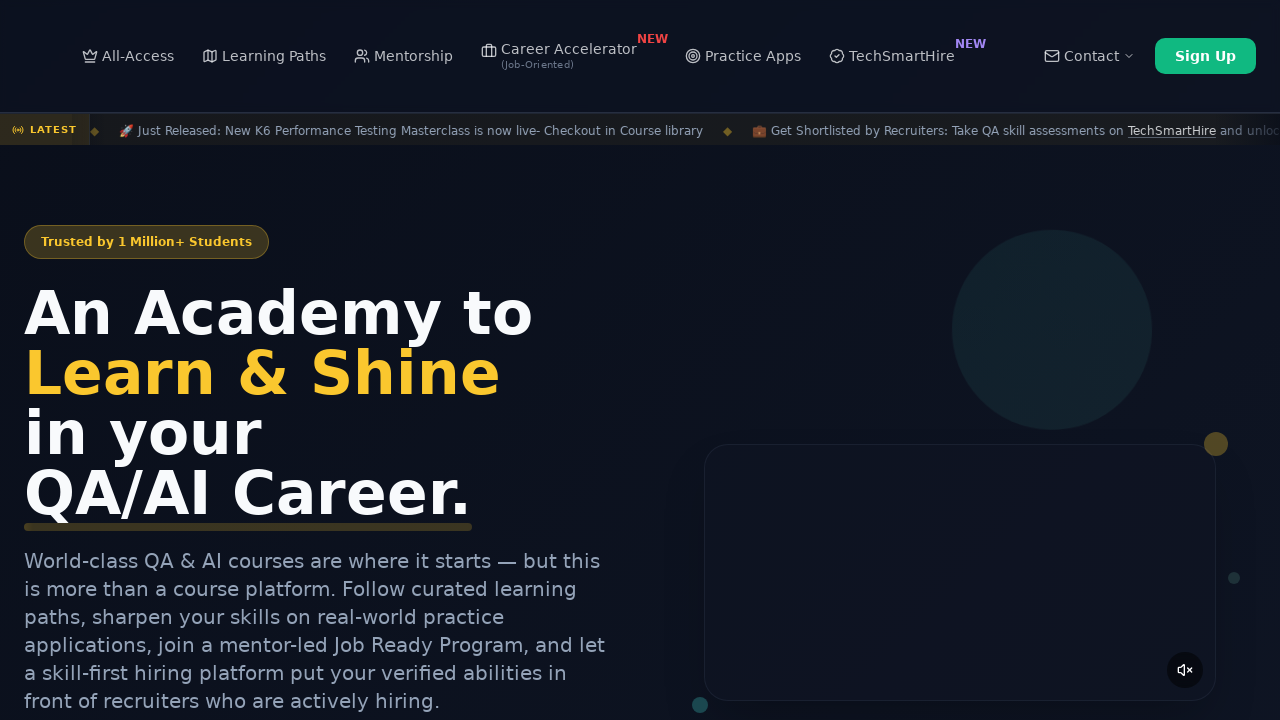

Page fully loaded - all network activity complete
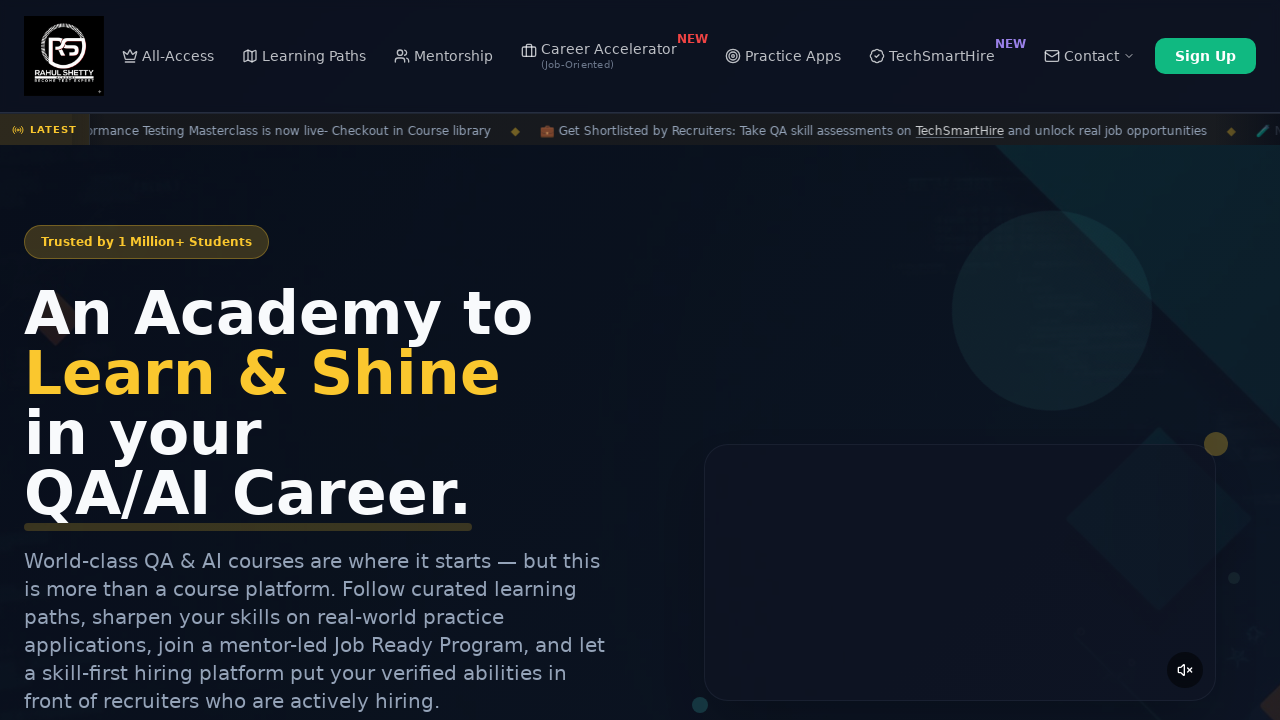

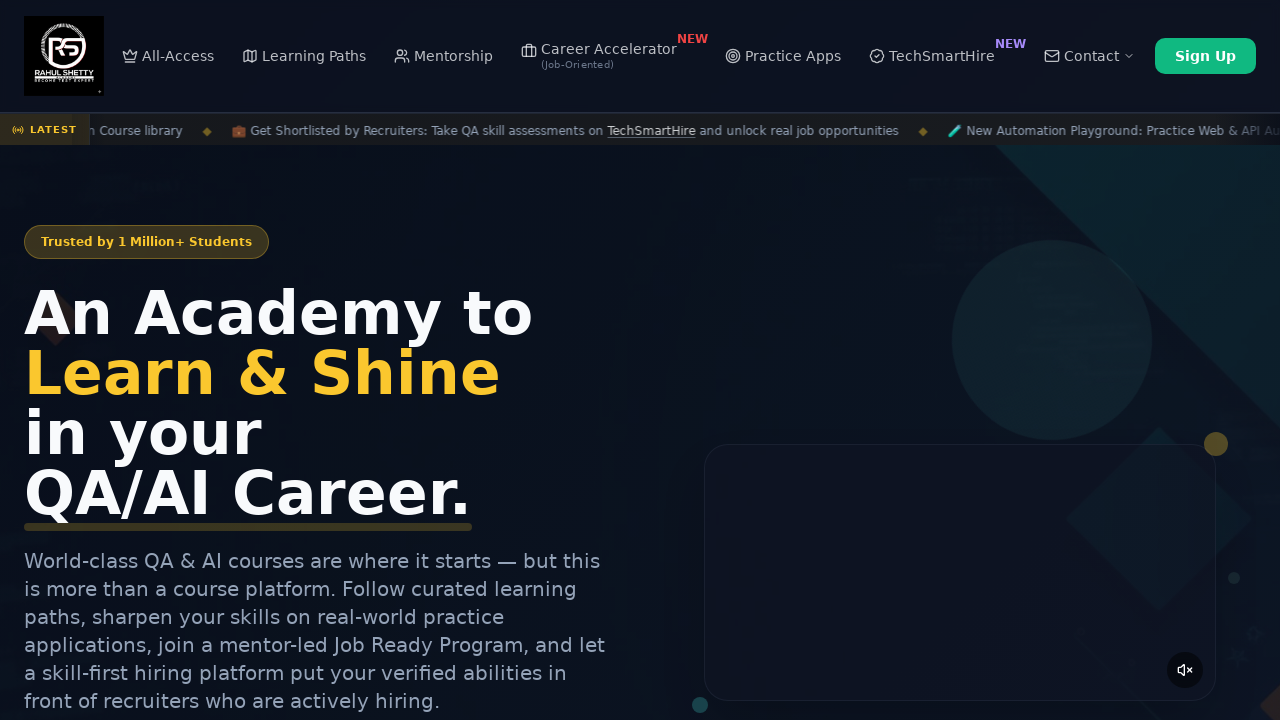